Tests dropdown selection functionality by selecting "Option 1" from a dropdown menu using visible text selection

Starting URL: https://the-internet.herokuapp.com/dropdown

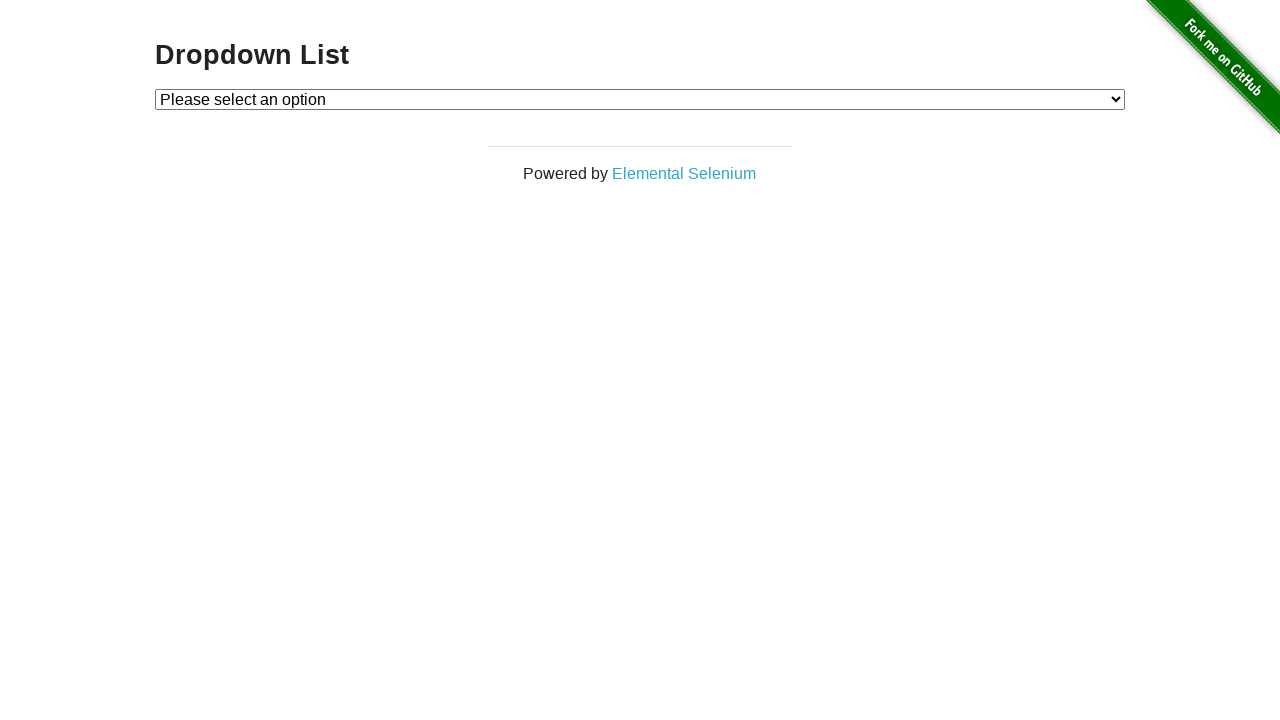

Selected 'Option 1' from dropdown menu on #dropdown
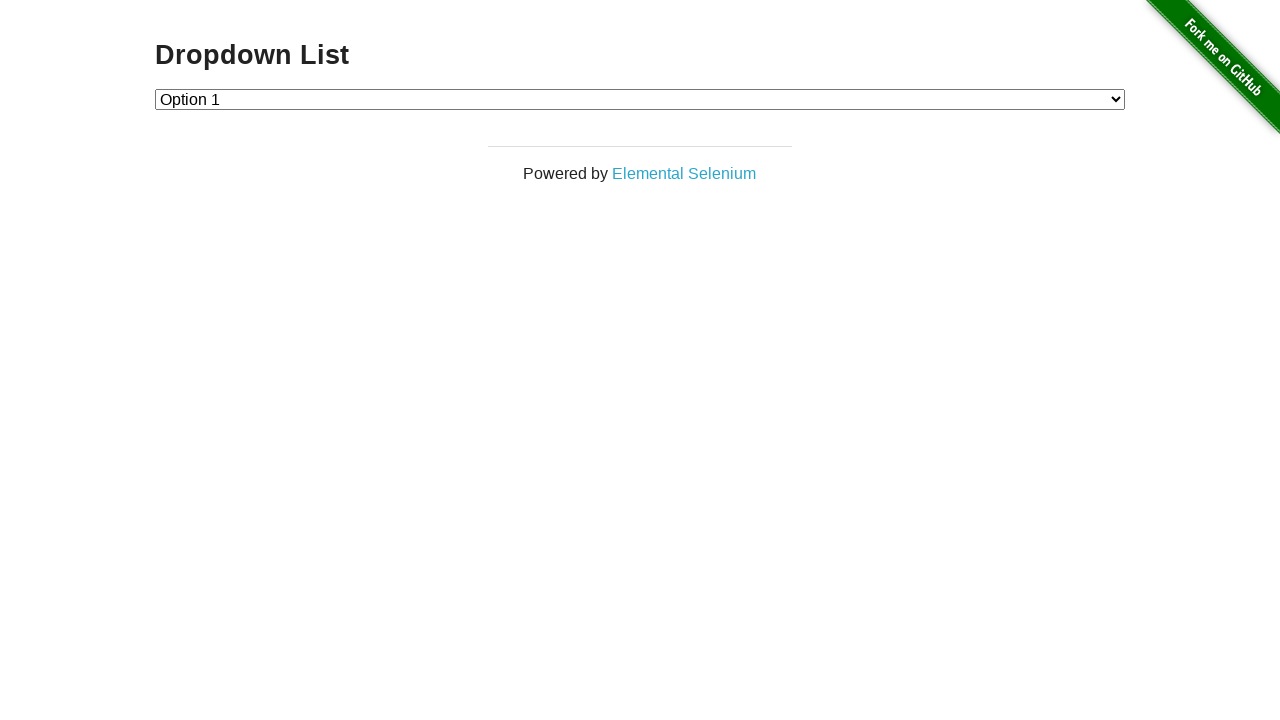

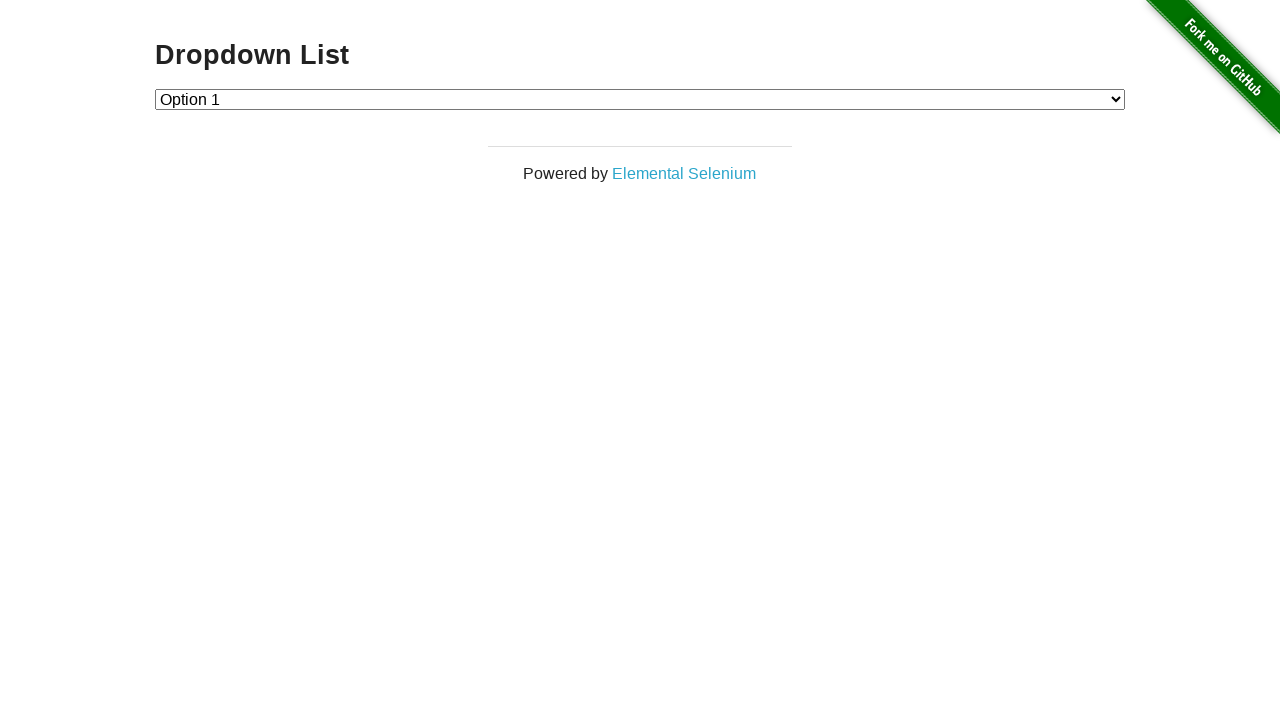